Basic test that navigates to the ImpactGuru crowdfunding website homepage and verifies the page loads

Starting URL: https://www.impactguru.com

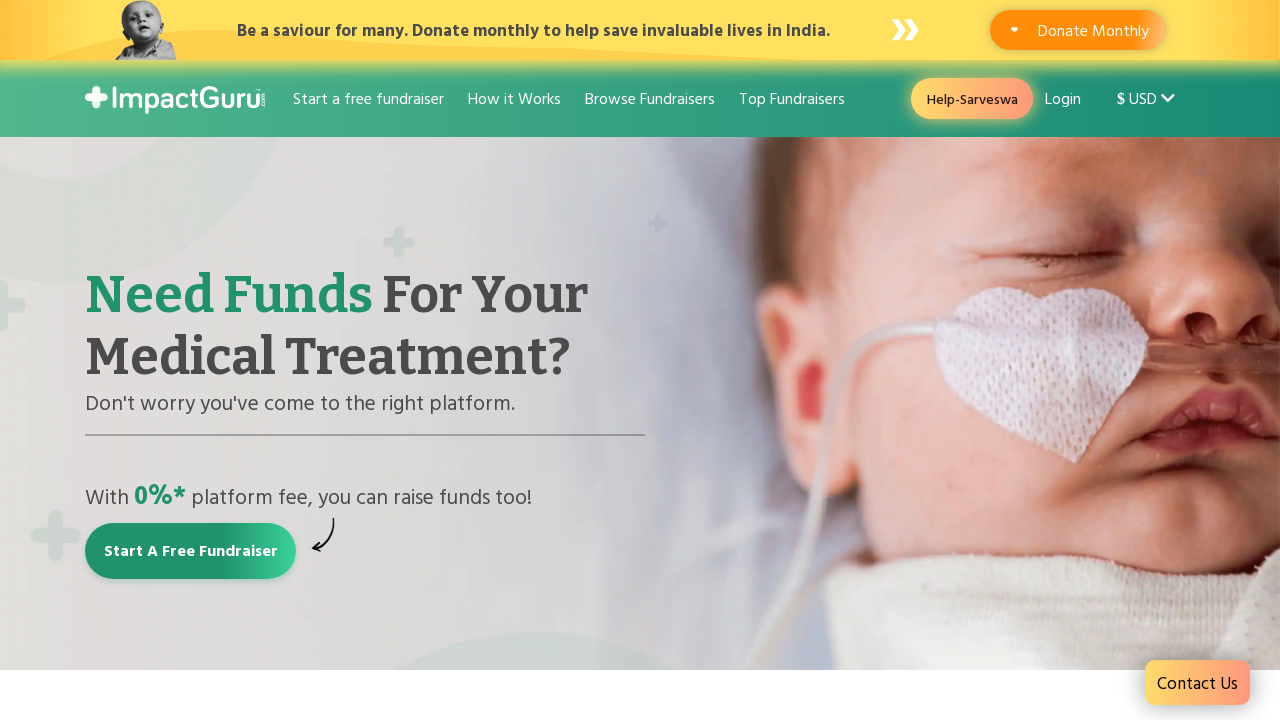

Page DOM content loaded
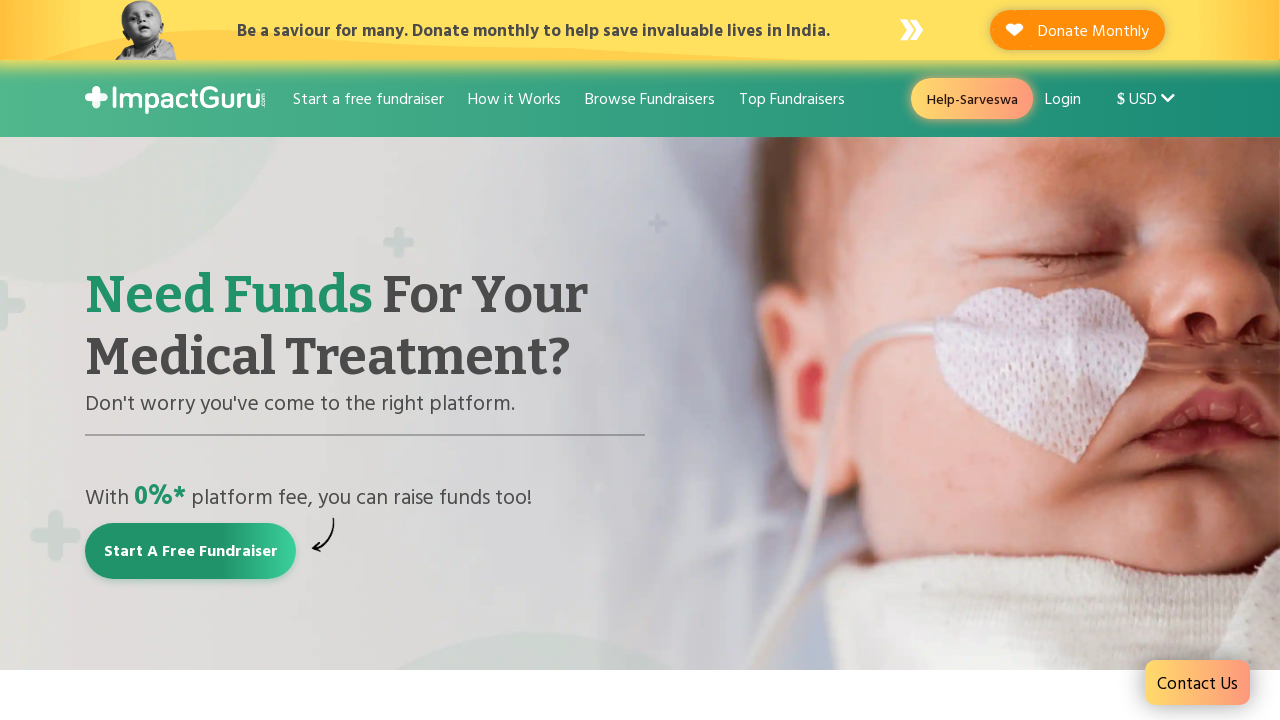

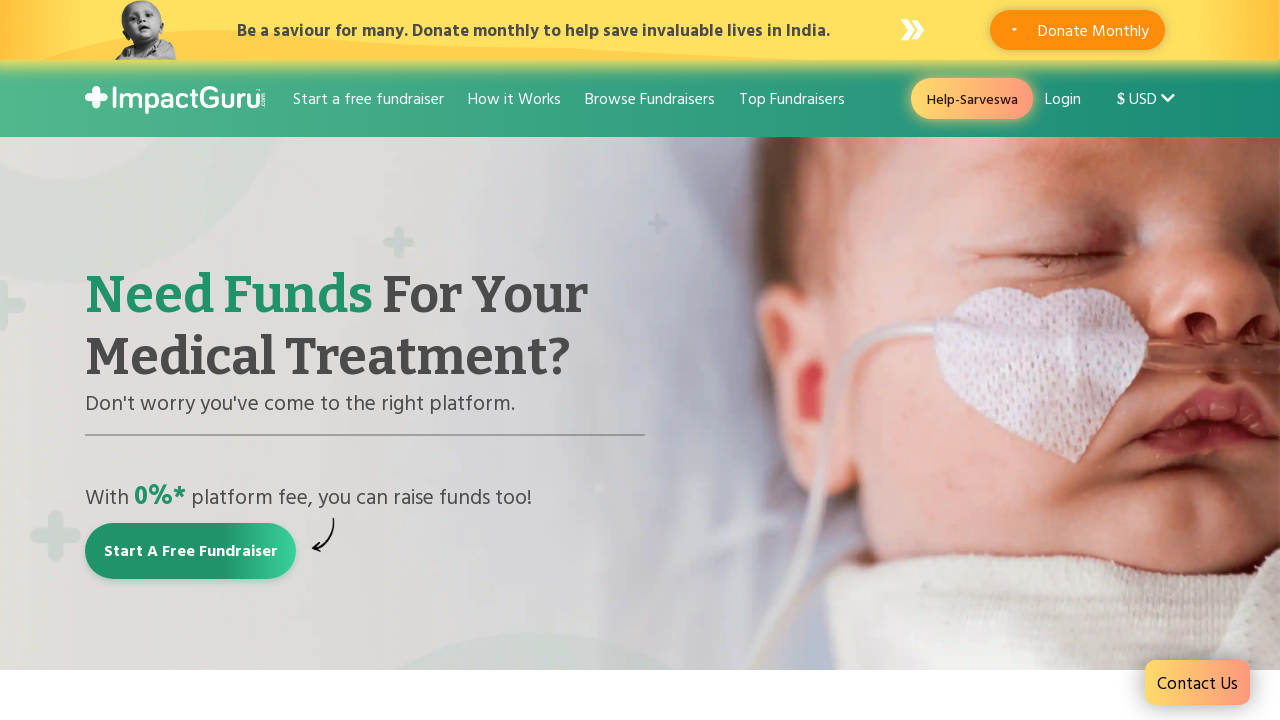